Tests mouse hover functionality by hovering over a "Free Ebooks" menu item and then hovering over a submenu item "Free Tensorflow eBooks"

Starting URL: https://www.globalsqa.com/demo-site/datepicker/

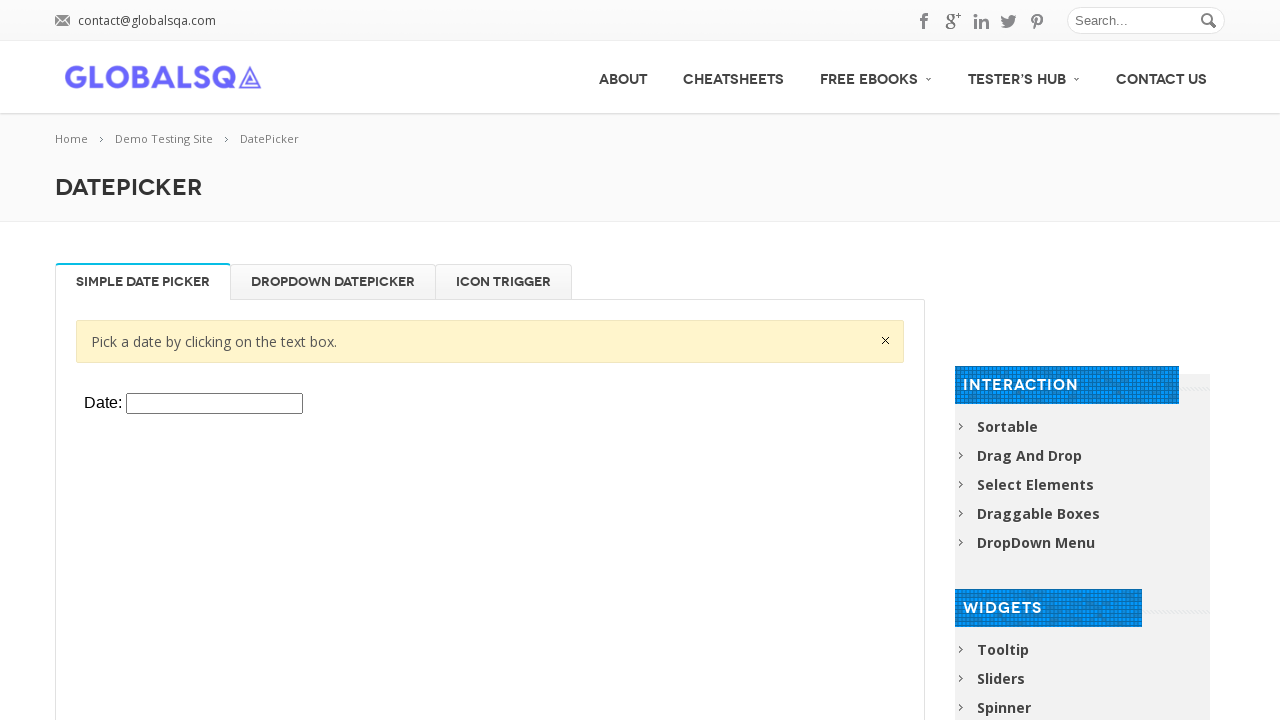

Navigated to the datepicker demo site
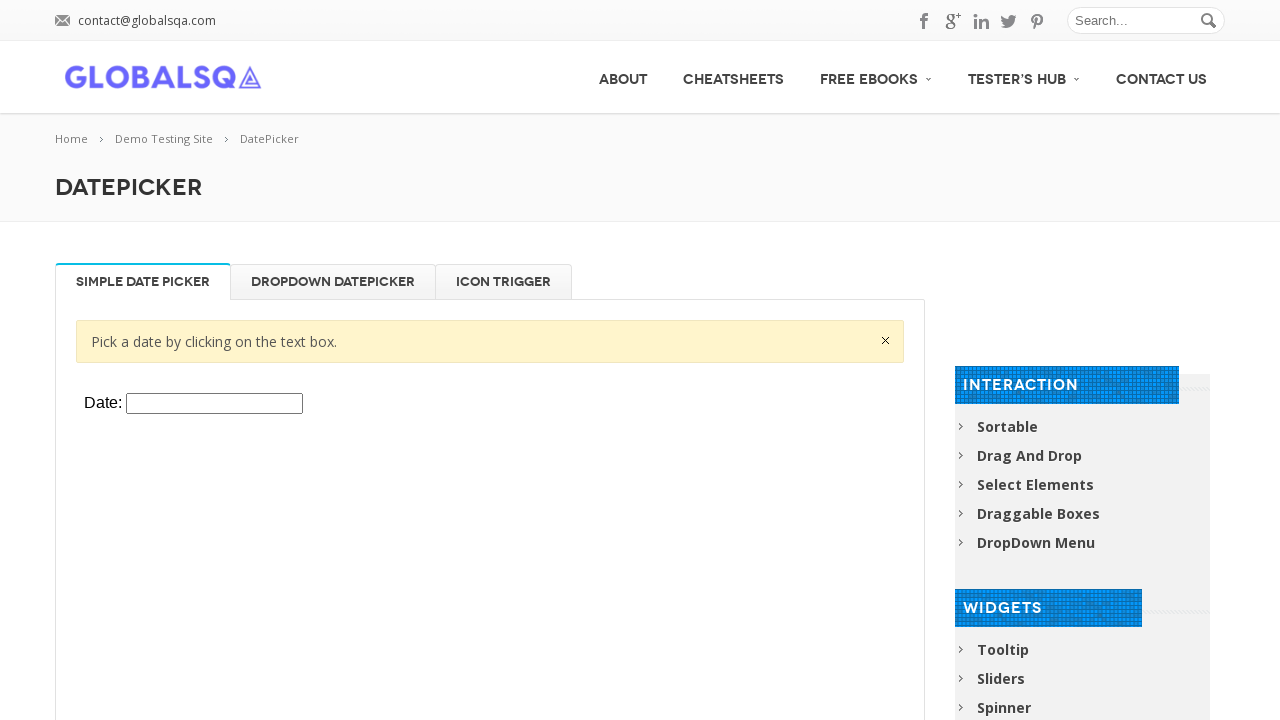

Hovered over 'Free Ebooks' menu item at (876, 76) on xpath=//a[@class='no_border'][normalize-space()='Free Ebooks']
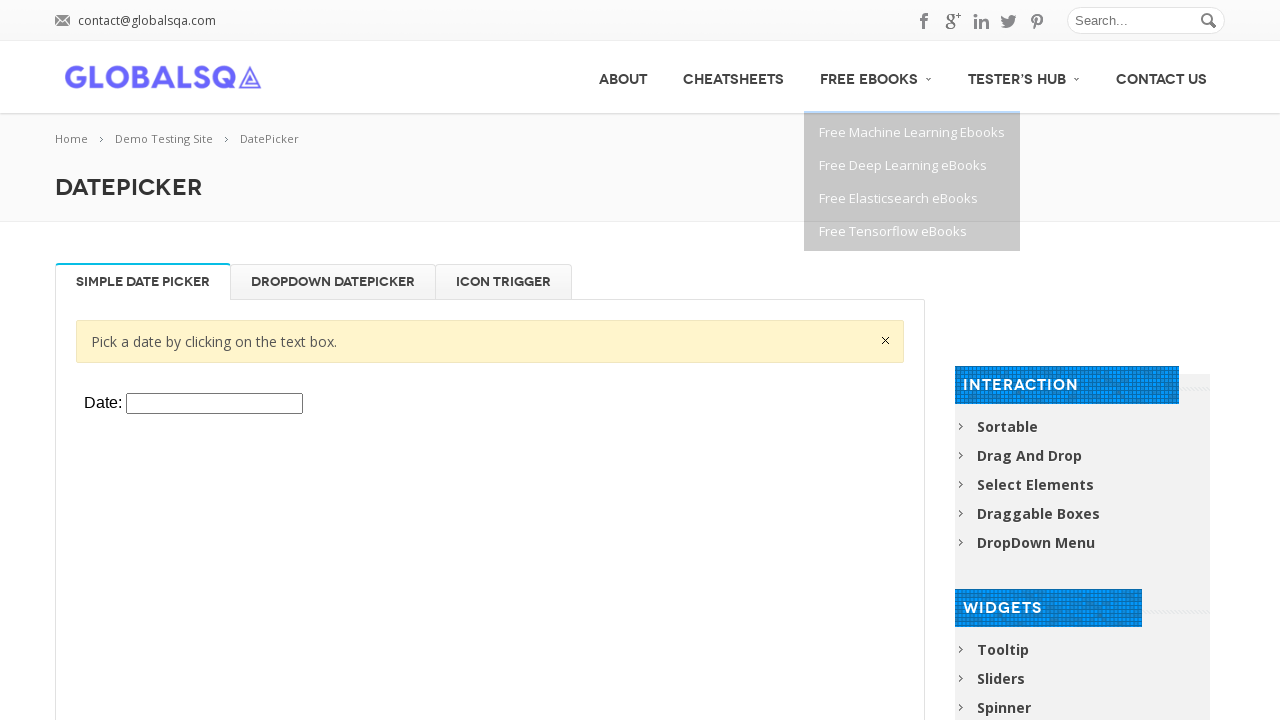

Hovered over 'Free Tensorflow eBooks' submenu item at (893, 231) on xpath=//span[normalize-space()='Free Tensorflow eBooks']
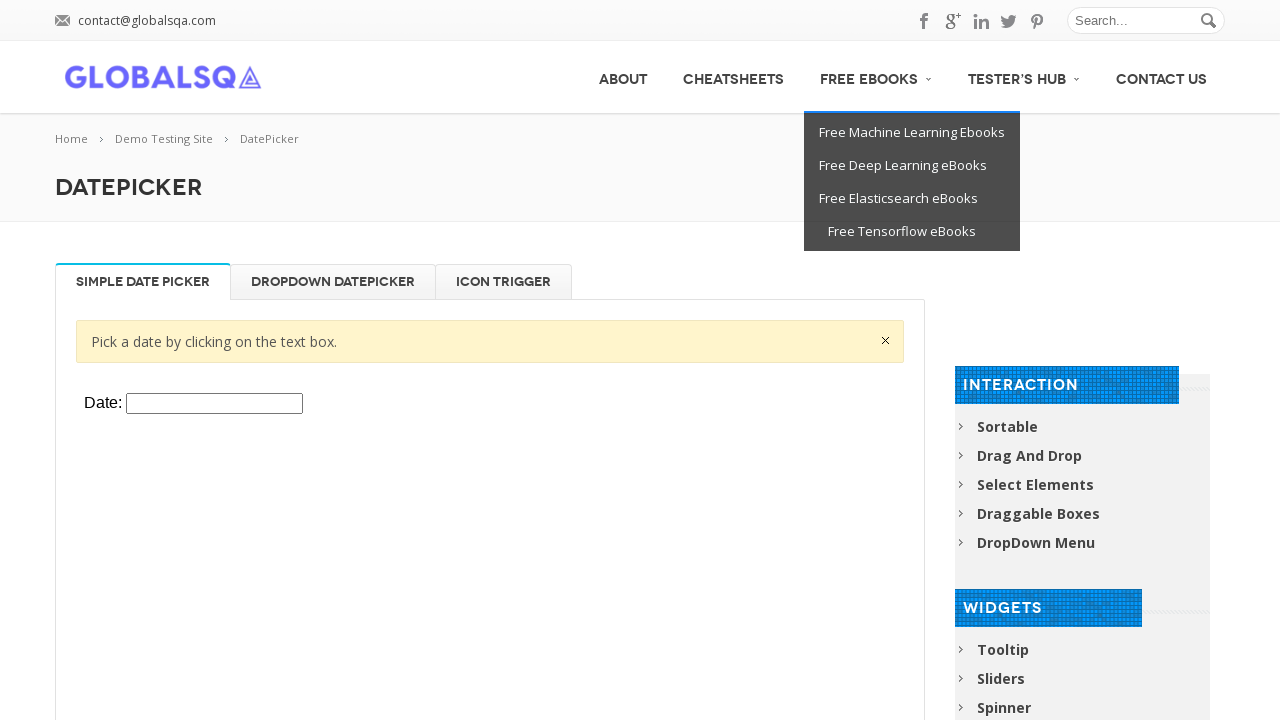

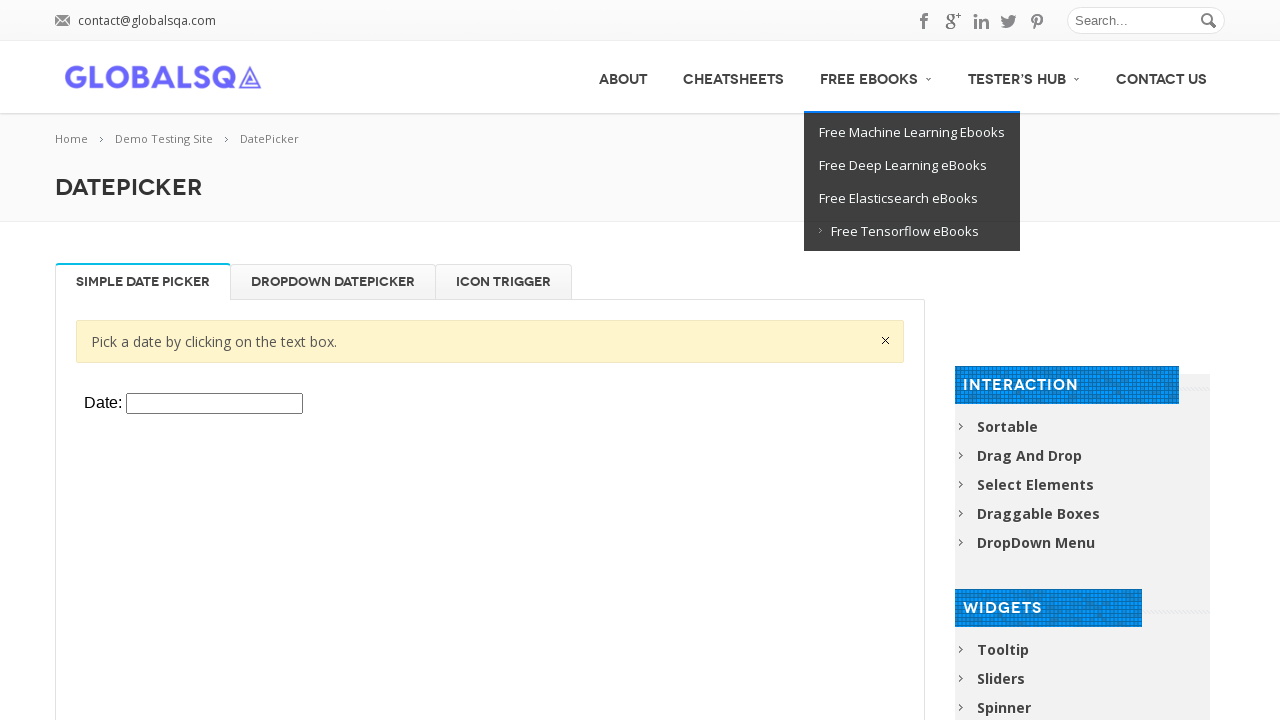